Tests an e-commerce flow by adding multiple products to cart, proceeding to checkout, and applying a promo code

Starting URL: https://rahulshettyacademy.com/seleniumPractise/

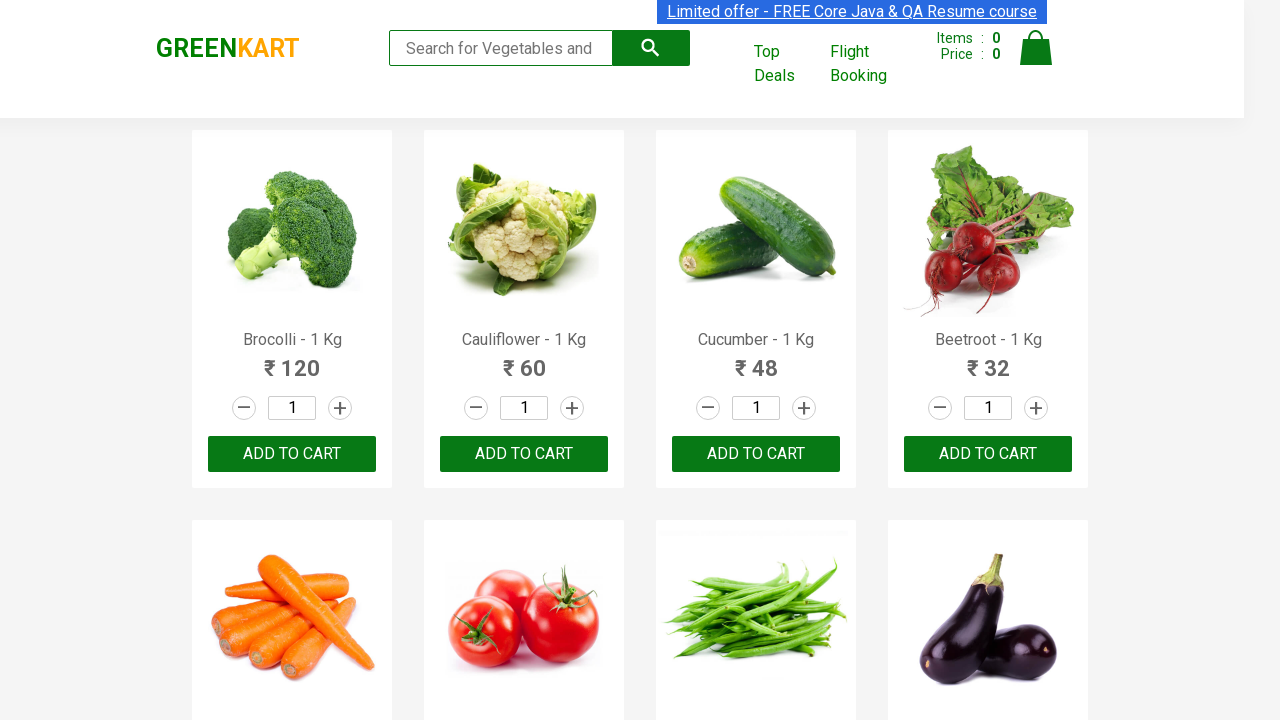

Retrieved all product names from the page
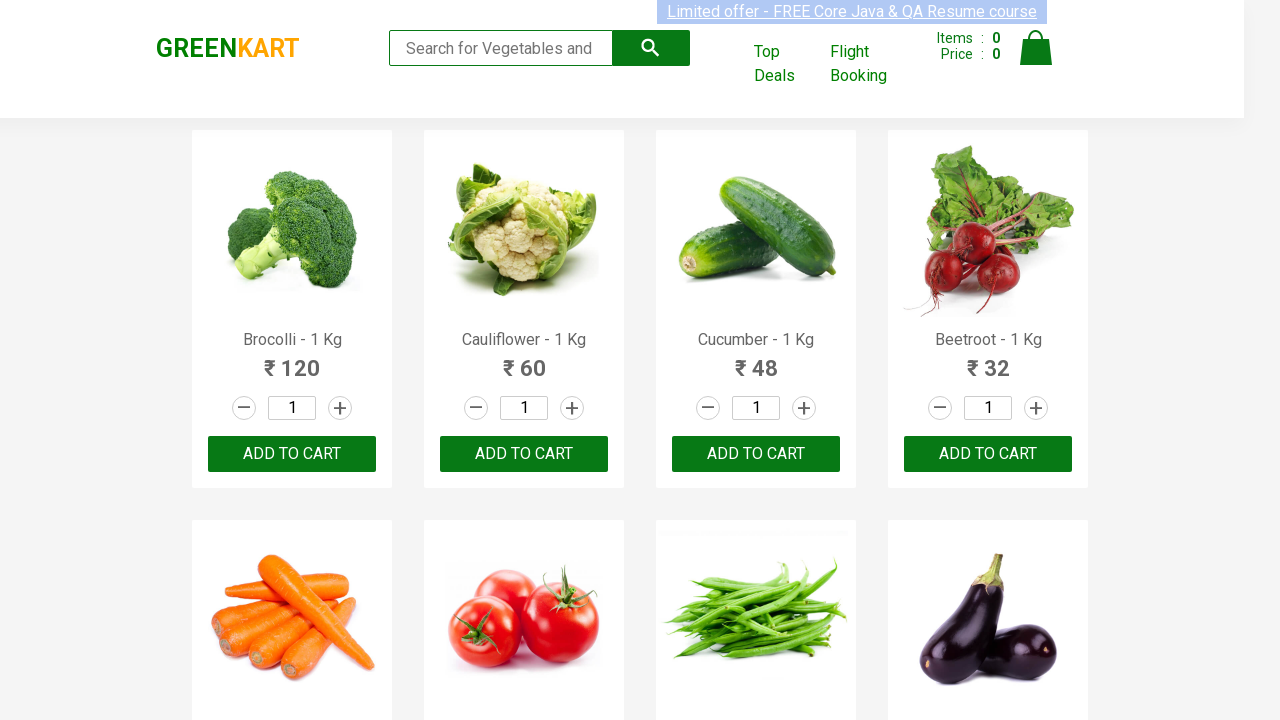

Added 'Brocolli' to cart
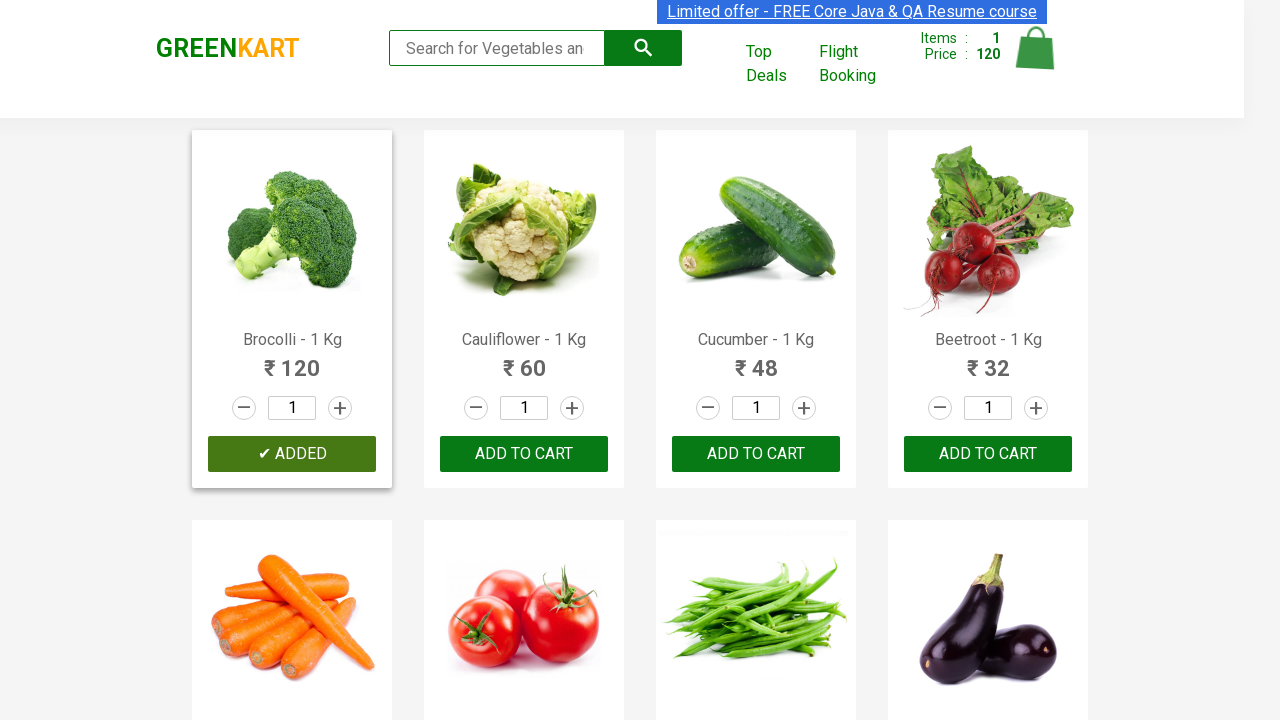

Added 'Cucumber' to cart
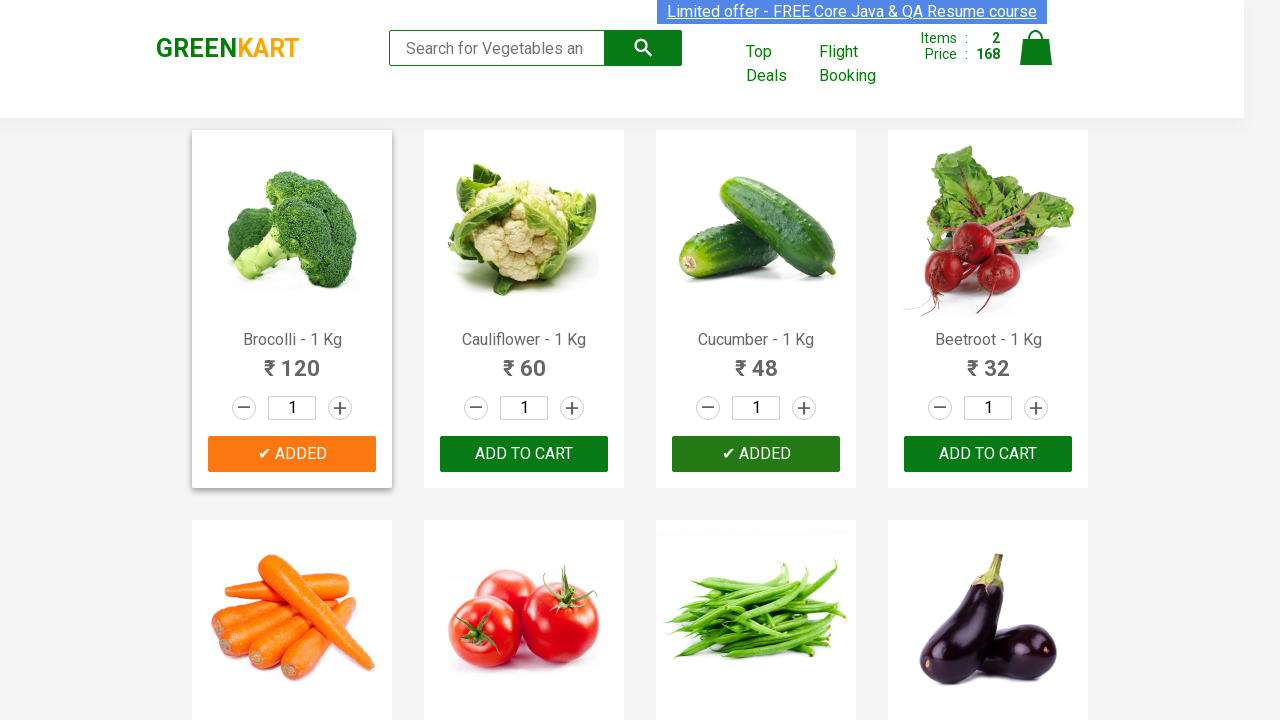

Added 'Carrot' to cart
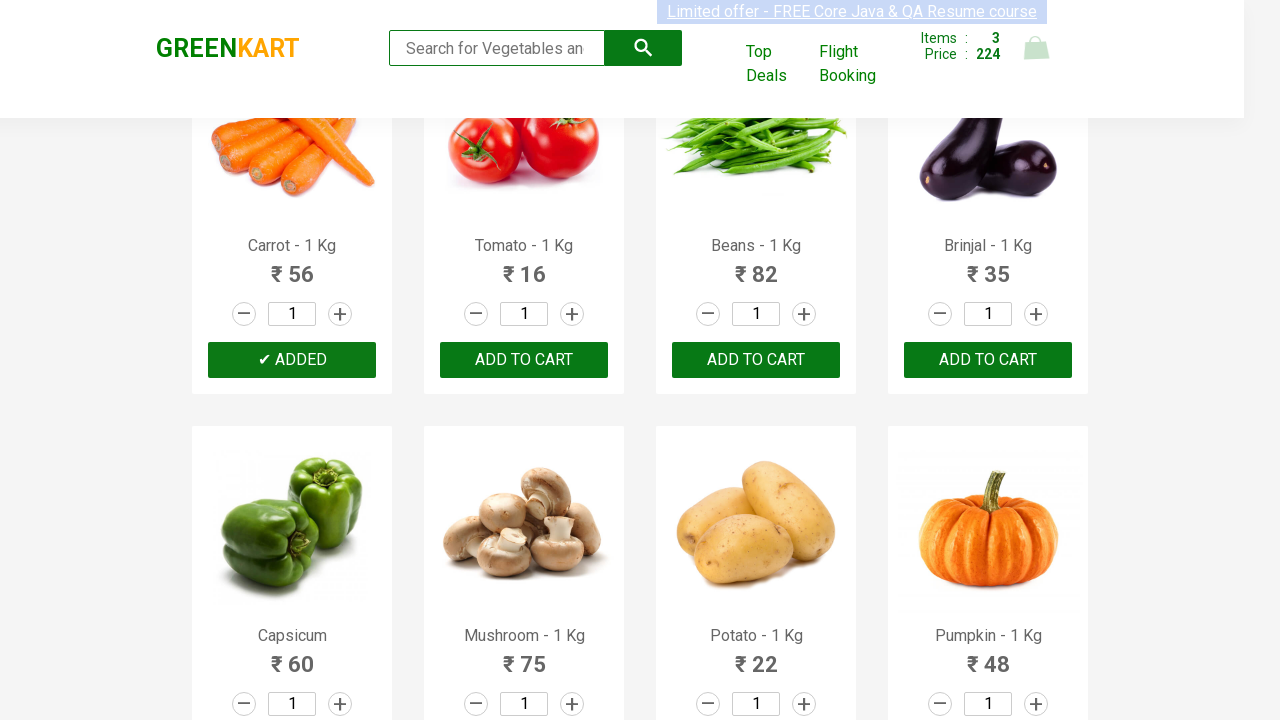

Clicked on cart icon at (1036, 48) on img[alt='Cart']
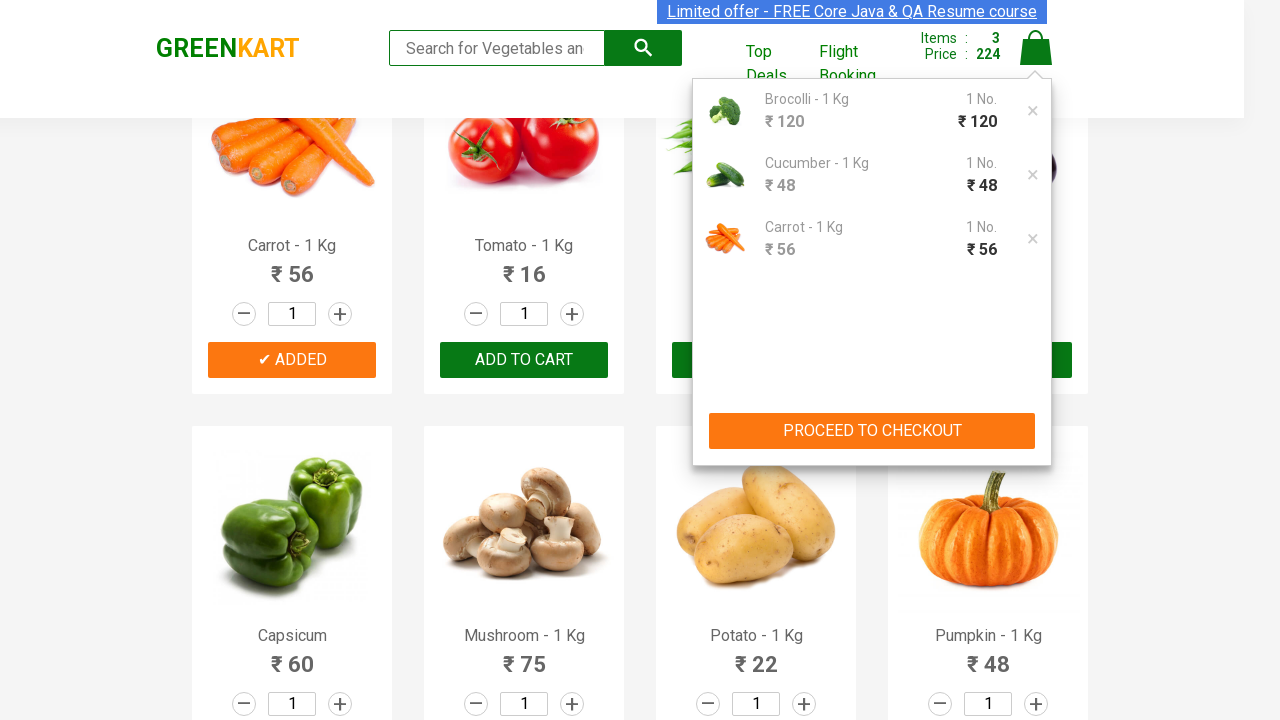

Clicked PROCEED TO CHECKOUT button at (872, 431) on xpath=//button[text()='PROCEED TO CHECKOUT']
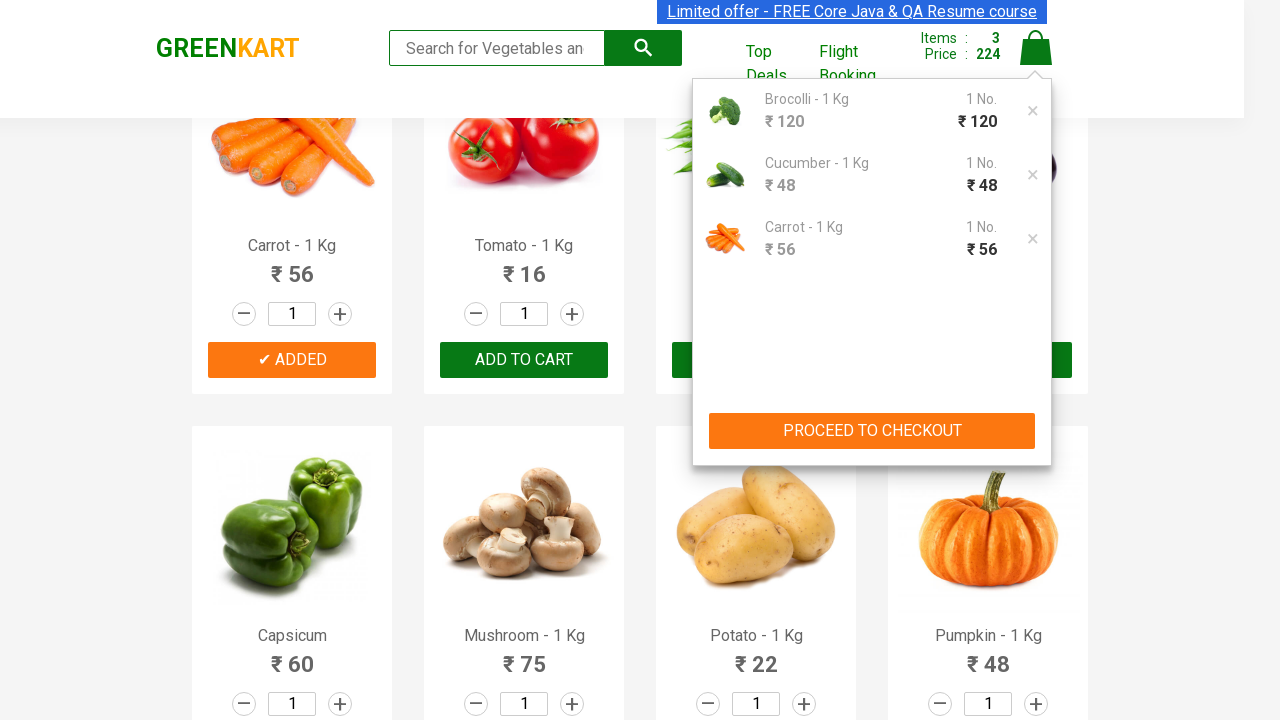

Promo code input field is visible
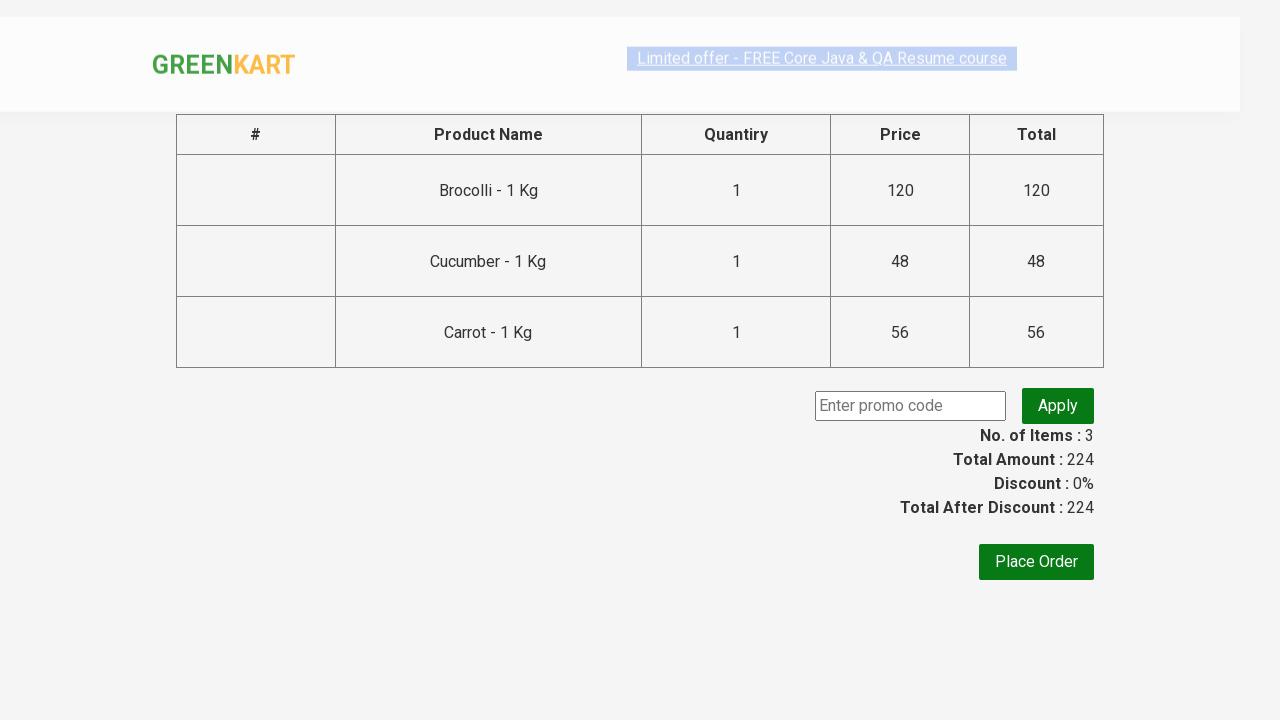

Filled promo code input with 'rahulshettyacademy' on input[class='promoCode']
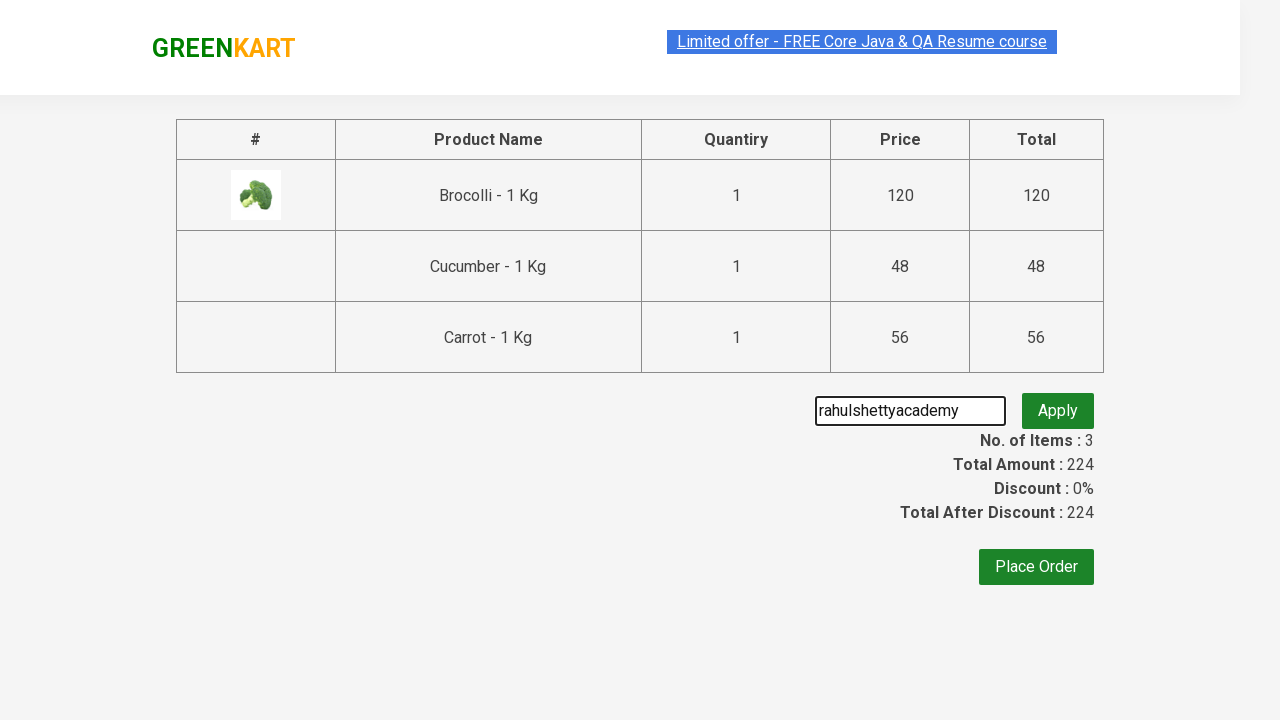

Clicked apply promo button at (1058, 406) on button.promoBtn
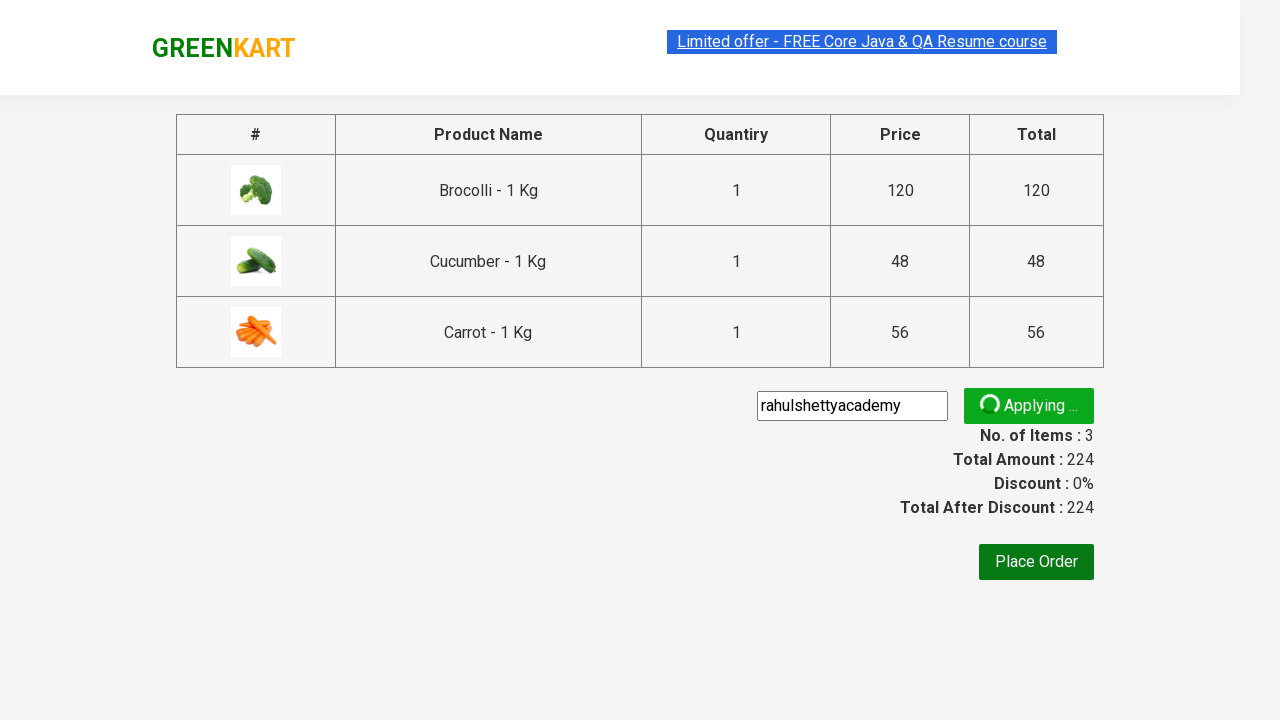

Promo code applied successfully
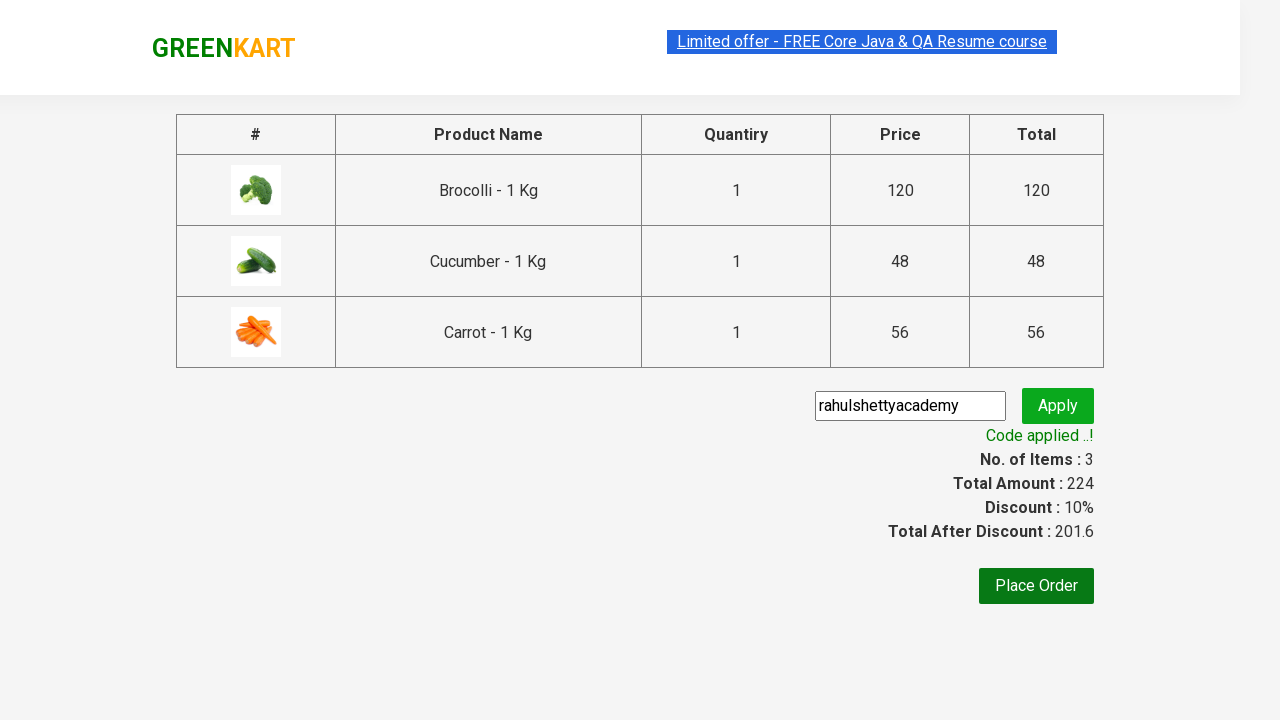

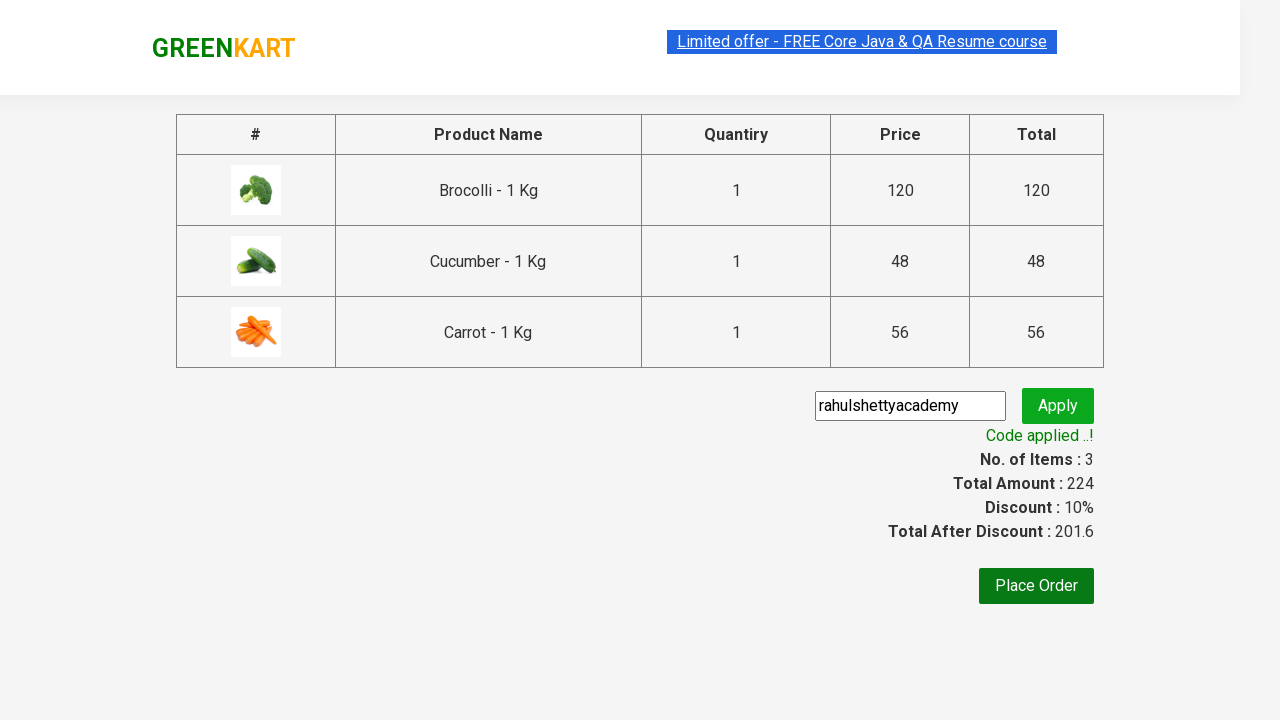